Tests page load functionality by navigating to NASDAQ's Tesla real-time stock page with a page load timeout setting

Starting URL: https://www.nasdaq.com/market-activity/stocks/tsla/real-time

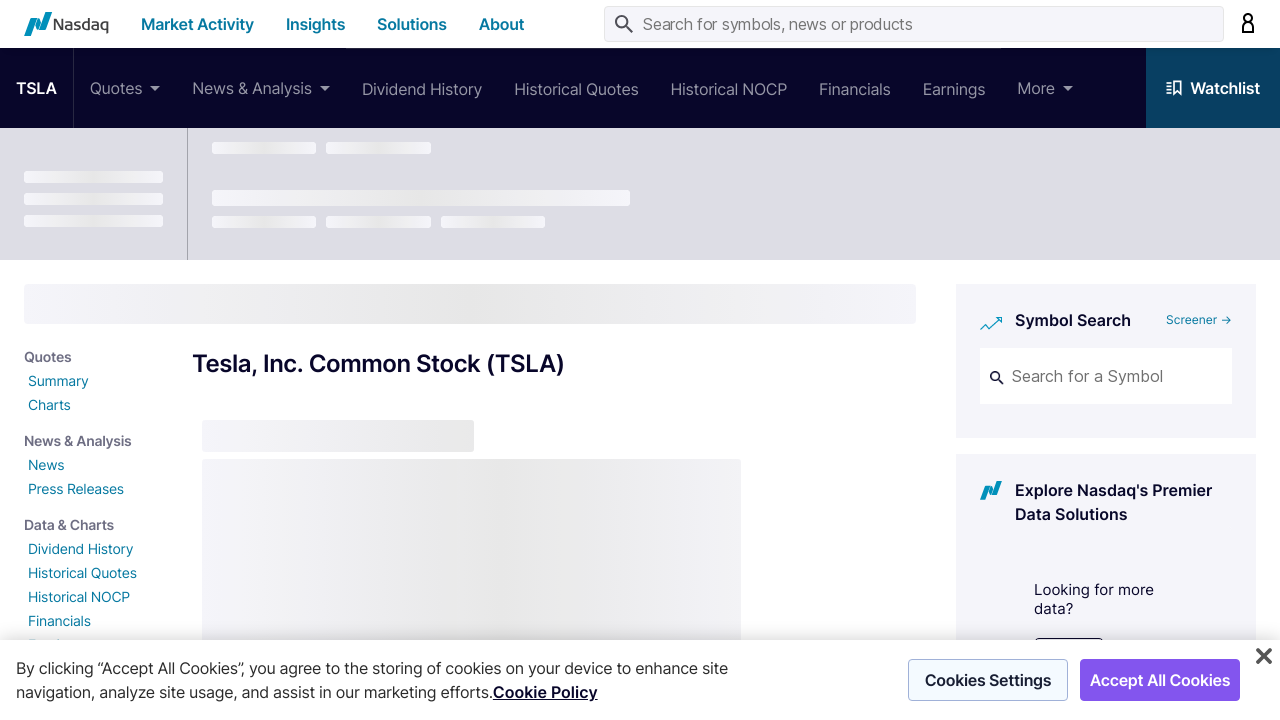

Set page load timeout to 60 seconds
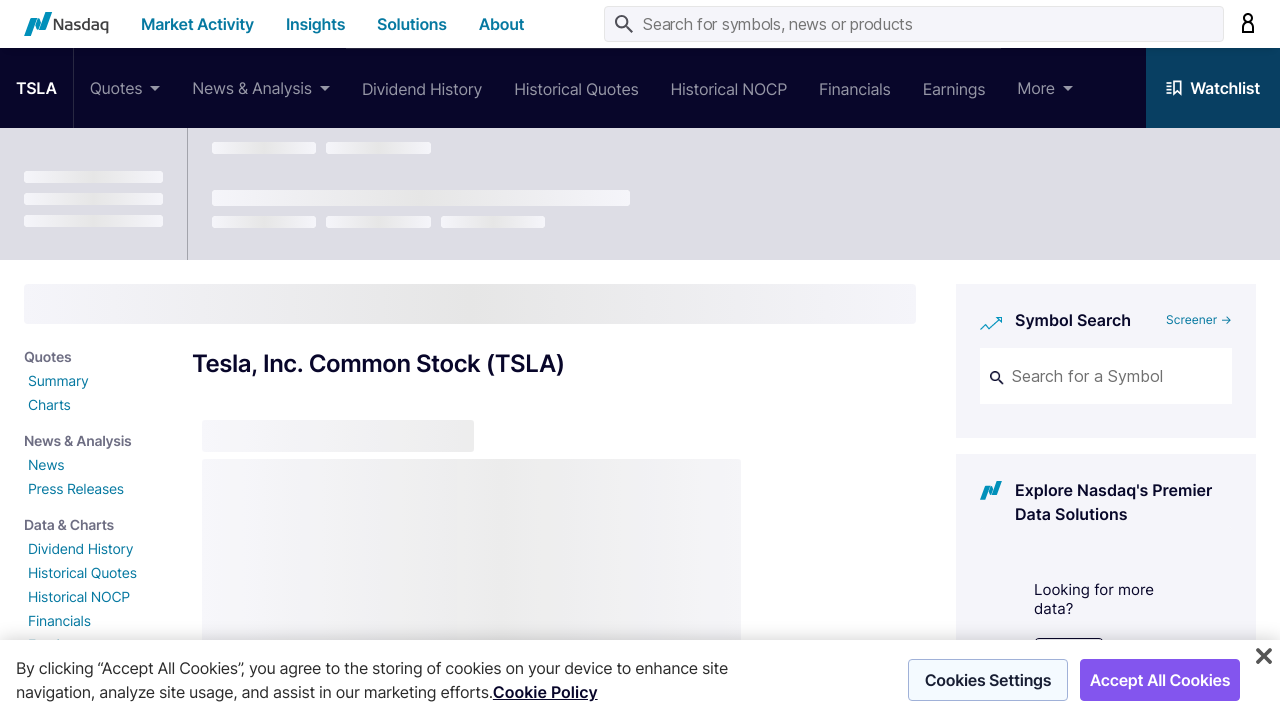

Page fully loaded
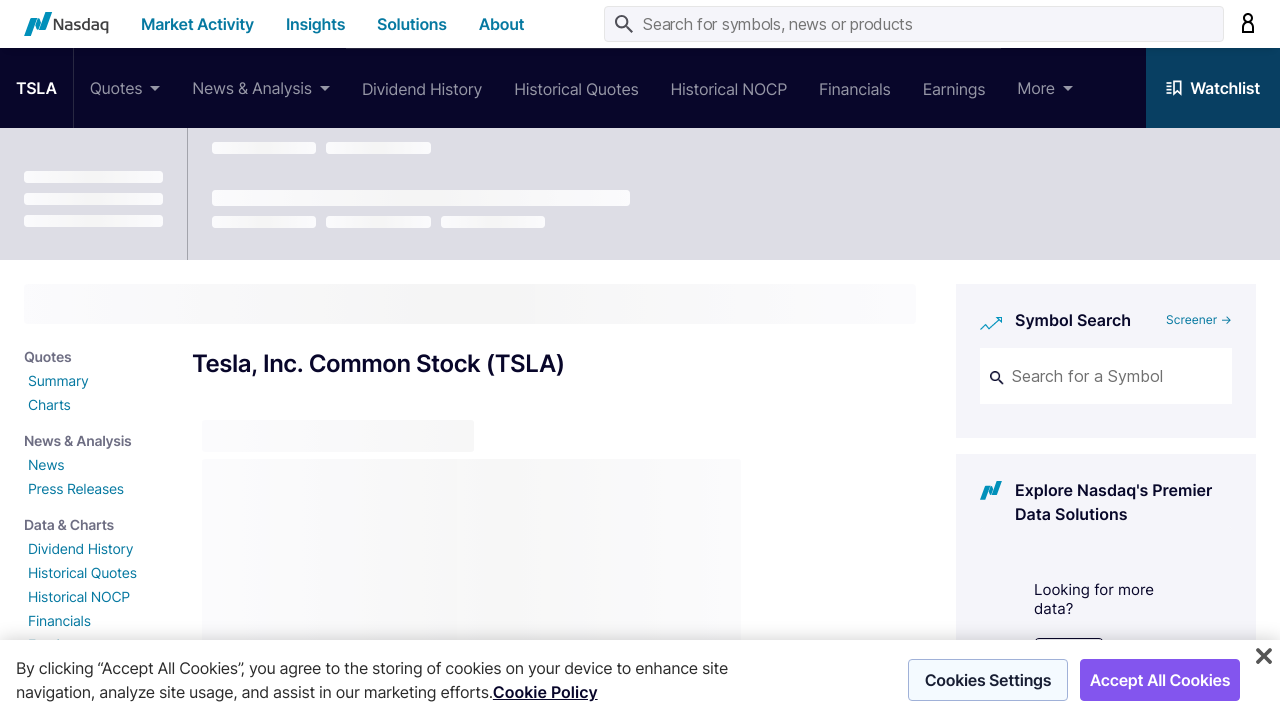

Printed case 1
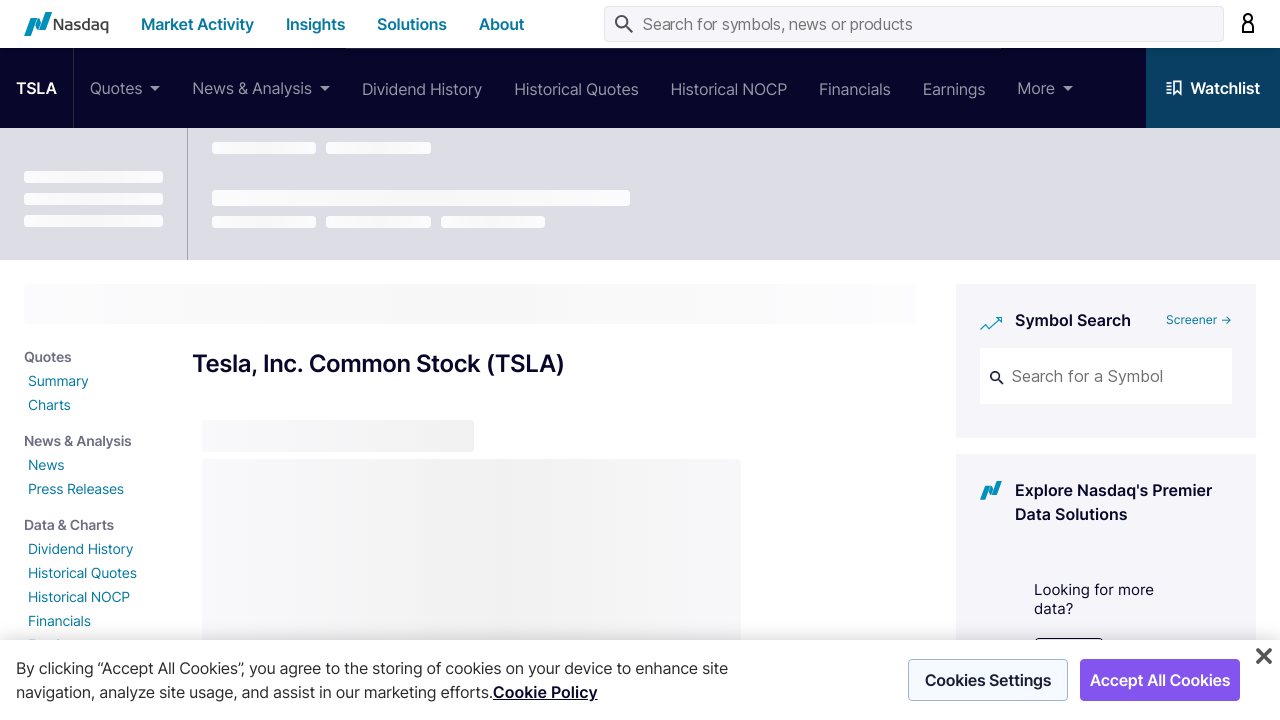

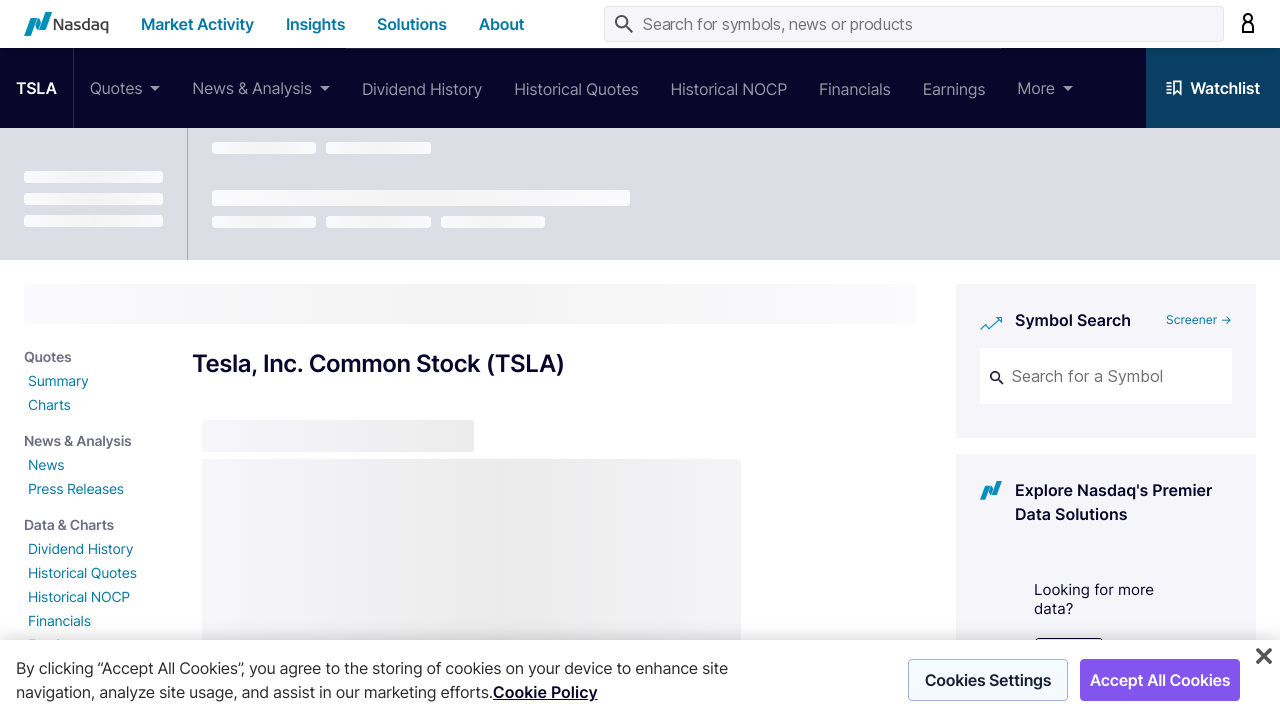